Tests dynamic checkbox controls by clicking the checkbox, removing it, and verifying the state changes

Starting URL: https://the-internet.herokuapp.com/dynamic_controls

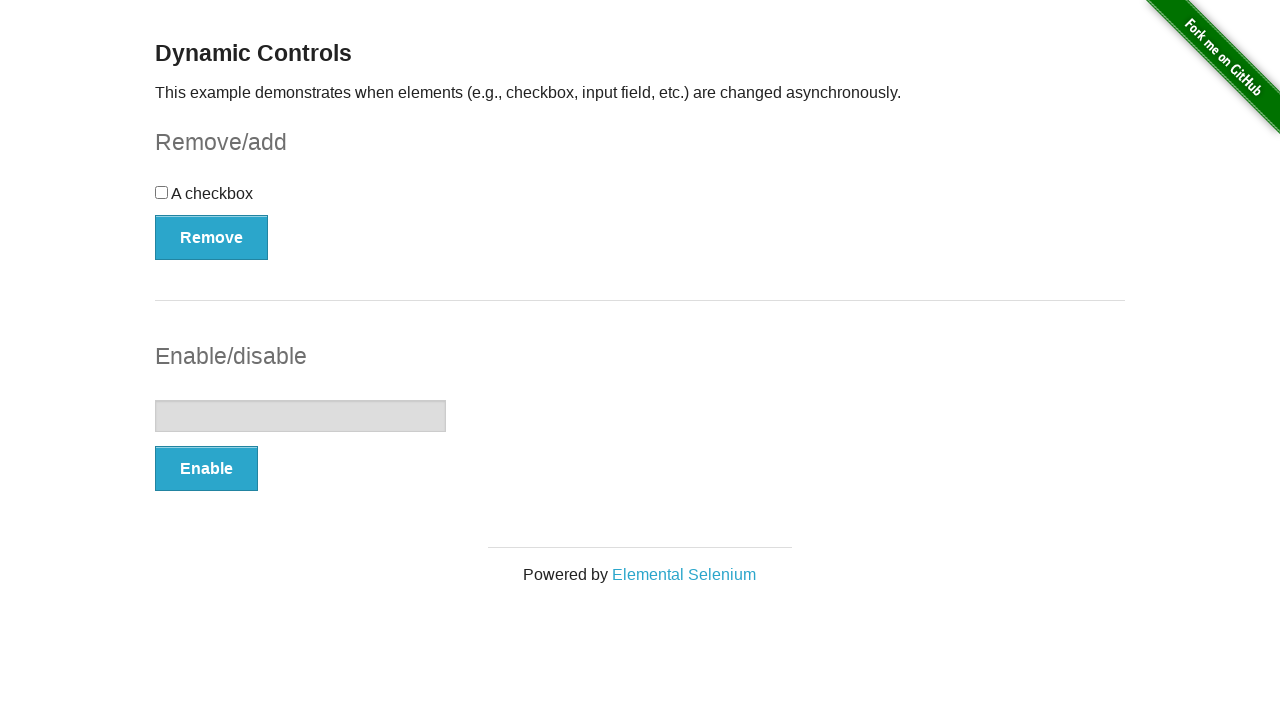

Clicked the checkbox to select it at (162, 192) on #checkbox-example input[label='blah']
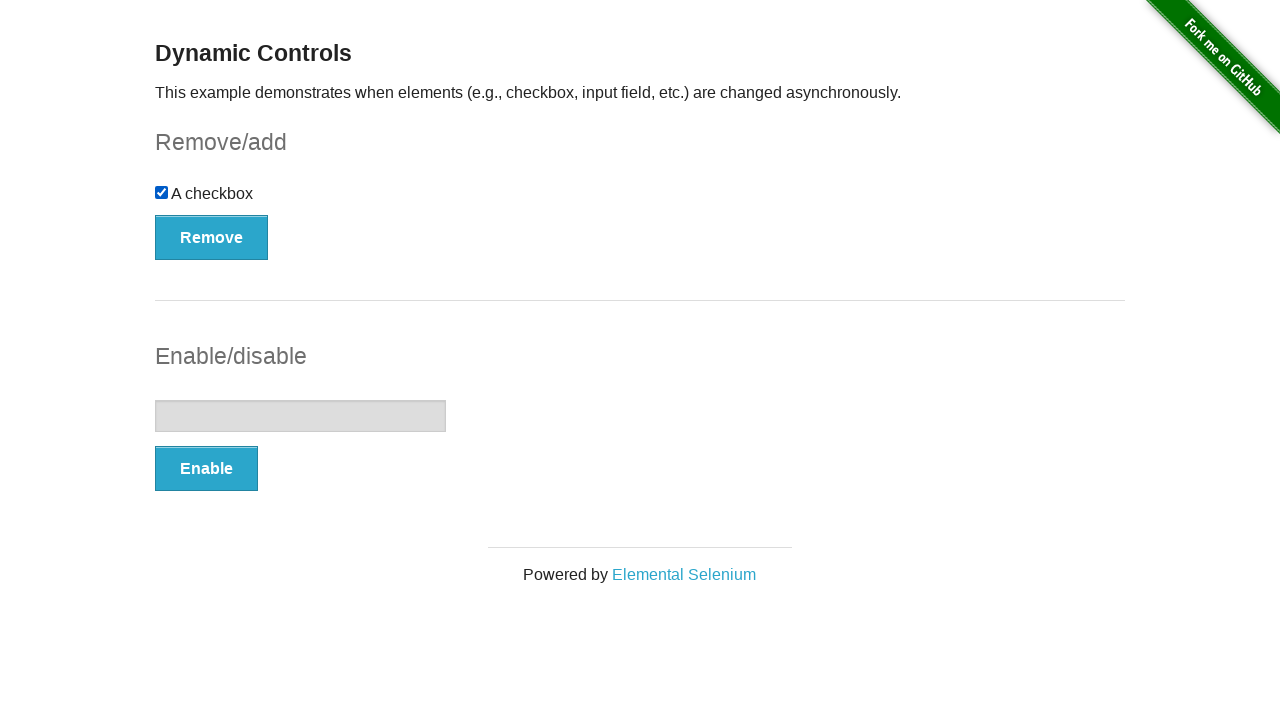

Clicked the Remove button to remove the checkbox at (212, 237) on xpath=//button[text()='Remove']
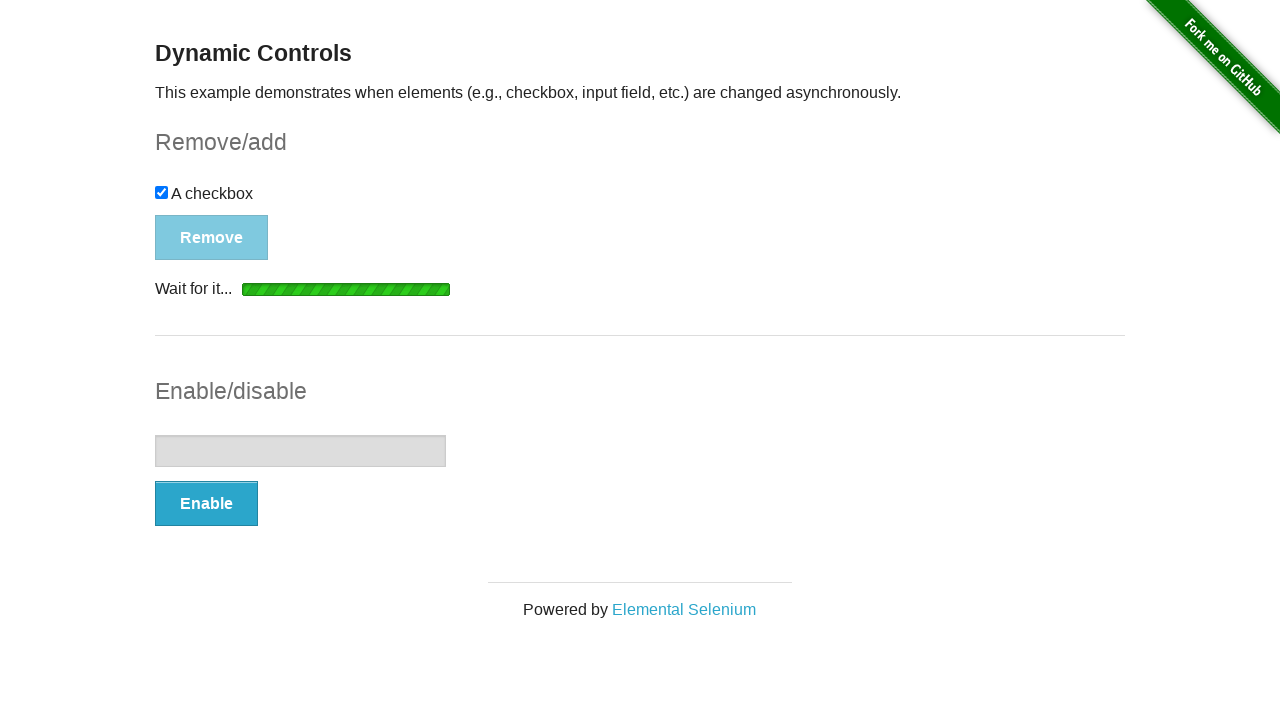

Waited for button text to change to 'Add'
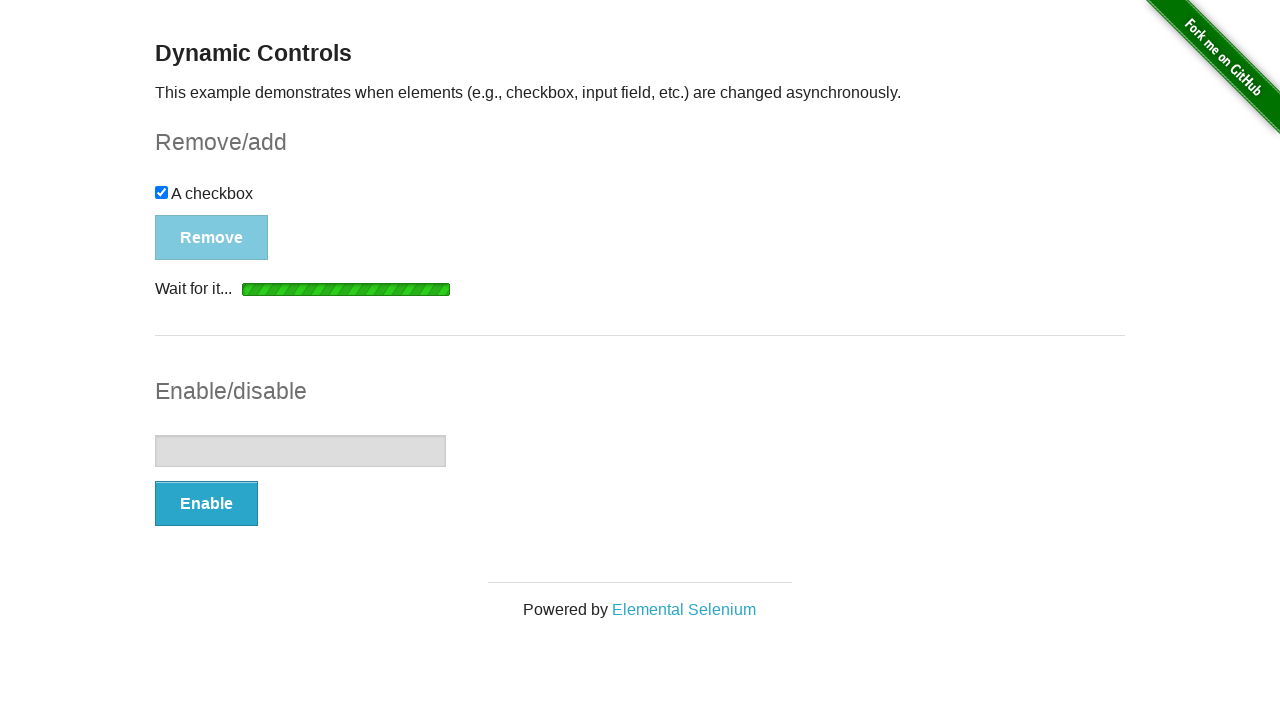

Verified the message 'It's gone!' appears
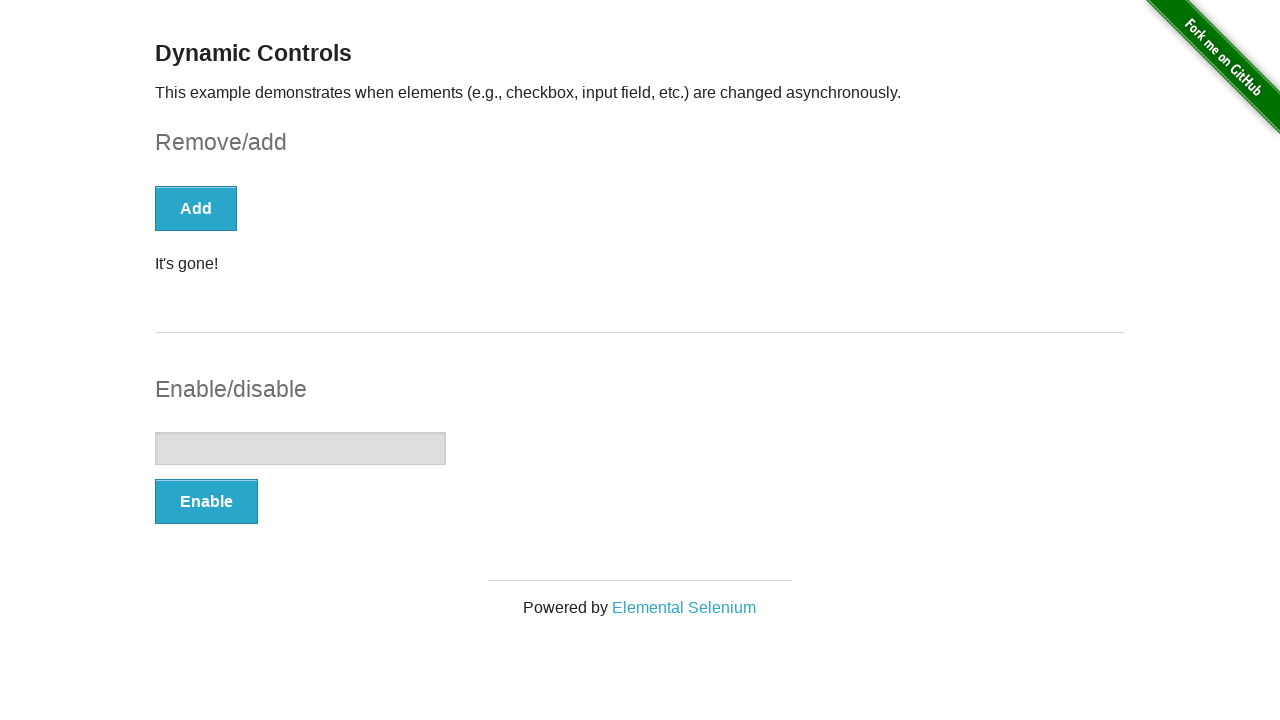

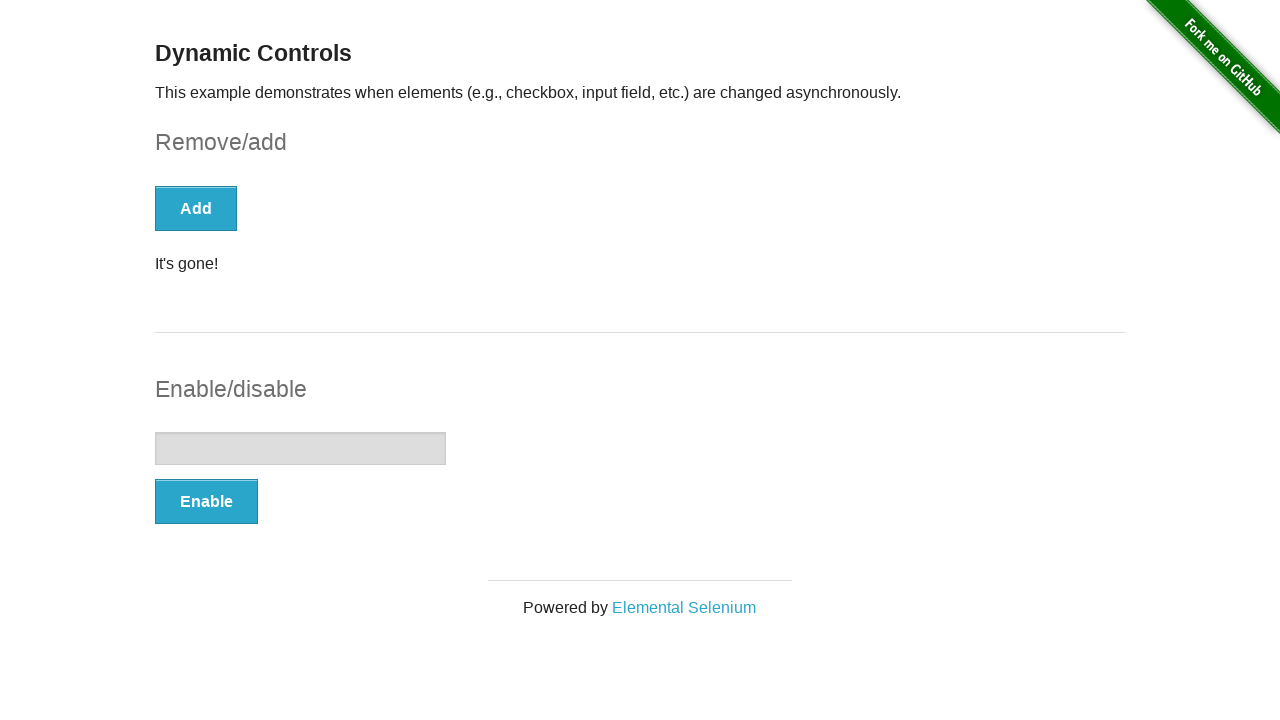